Tests multi-selection using click and drag with keyboard modifiers to select ranges 1-12 and 13-15

Starting URL: https://automationfc.github.io/jquery-selectable/

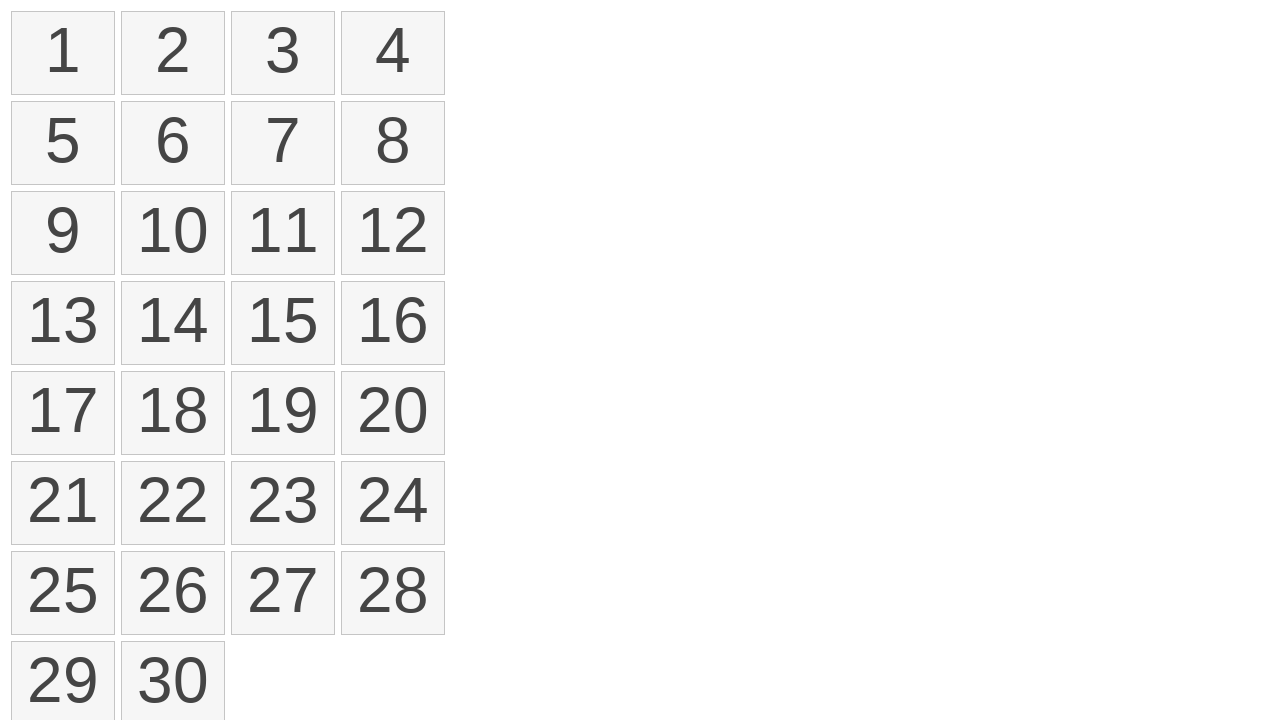

Determined control key based on OS
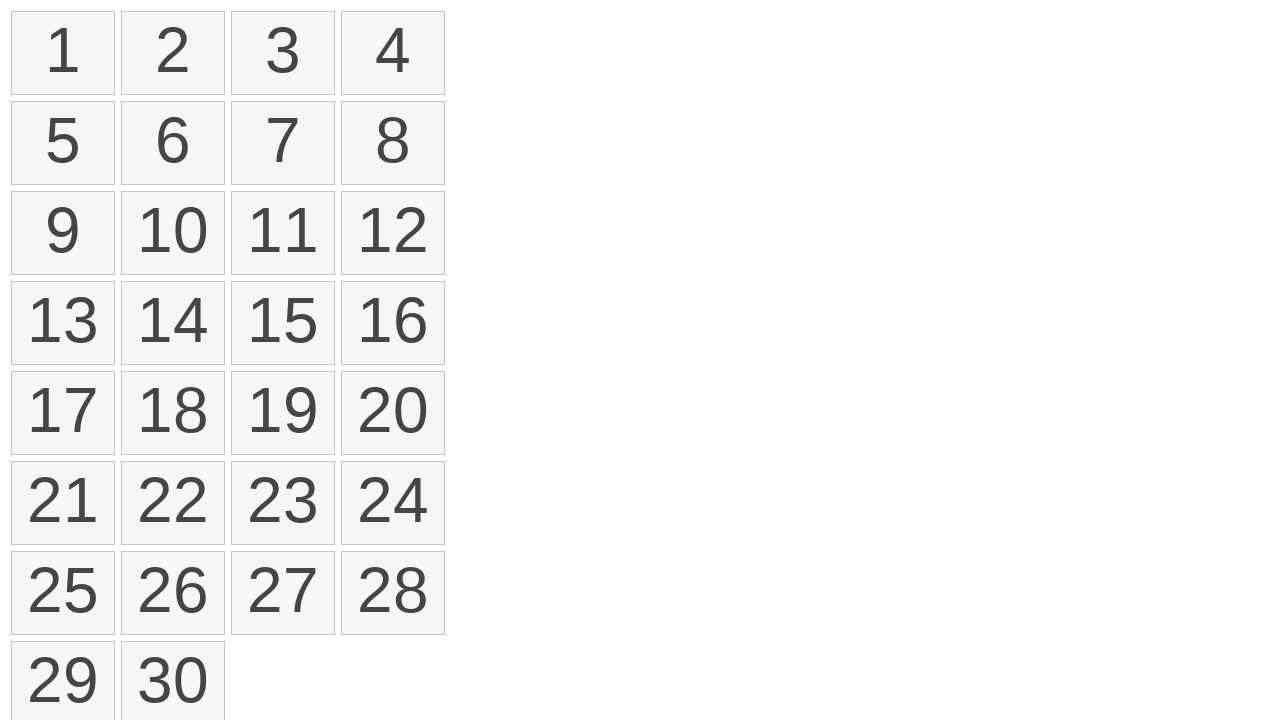

Located all selectable numbered items
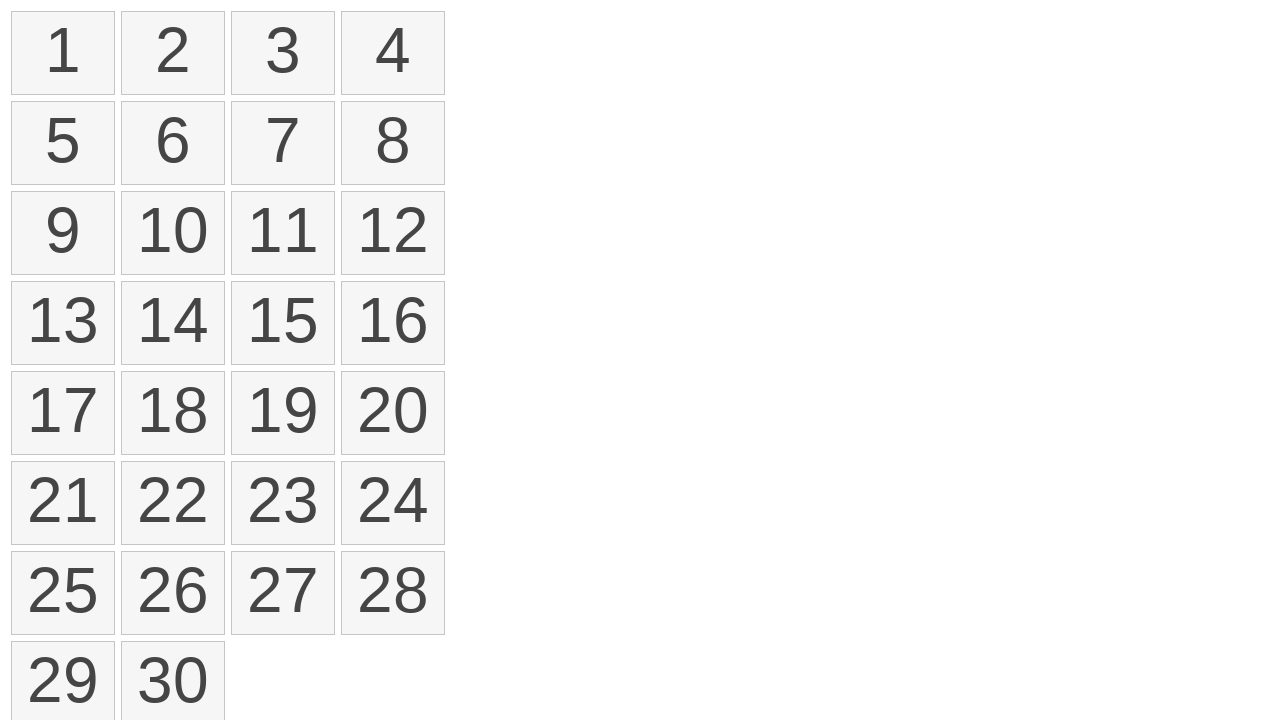

Located first selectable item
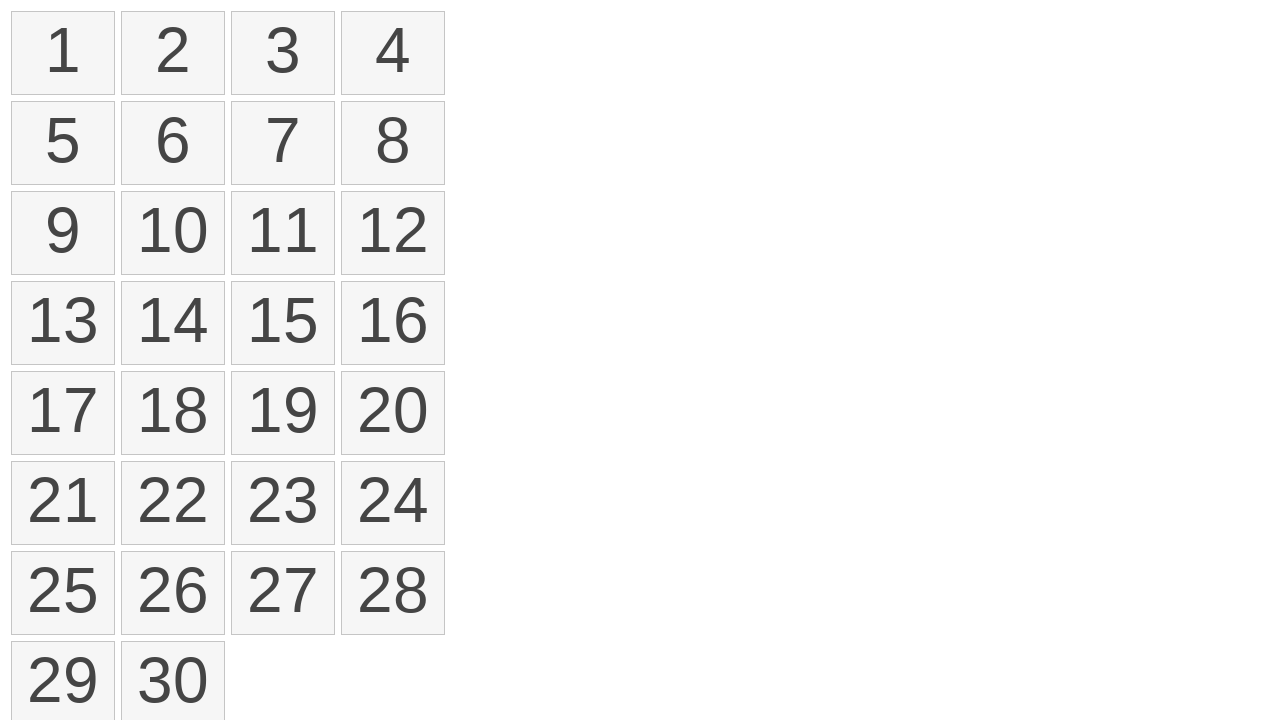

Located twelfth selectable item
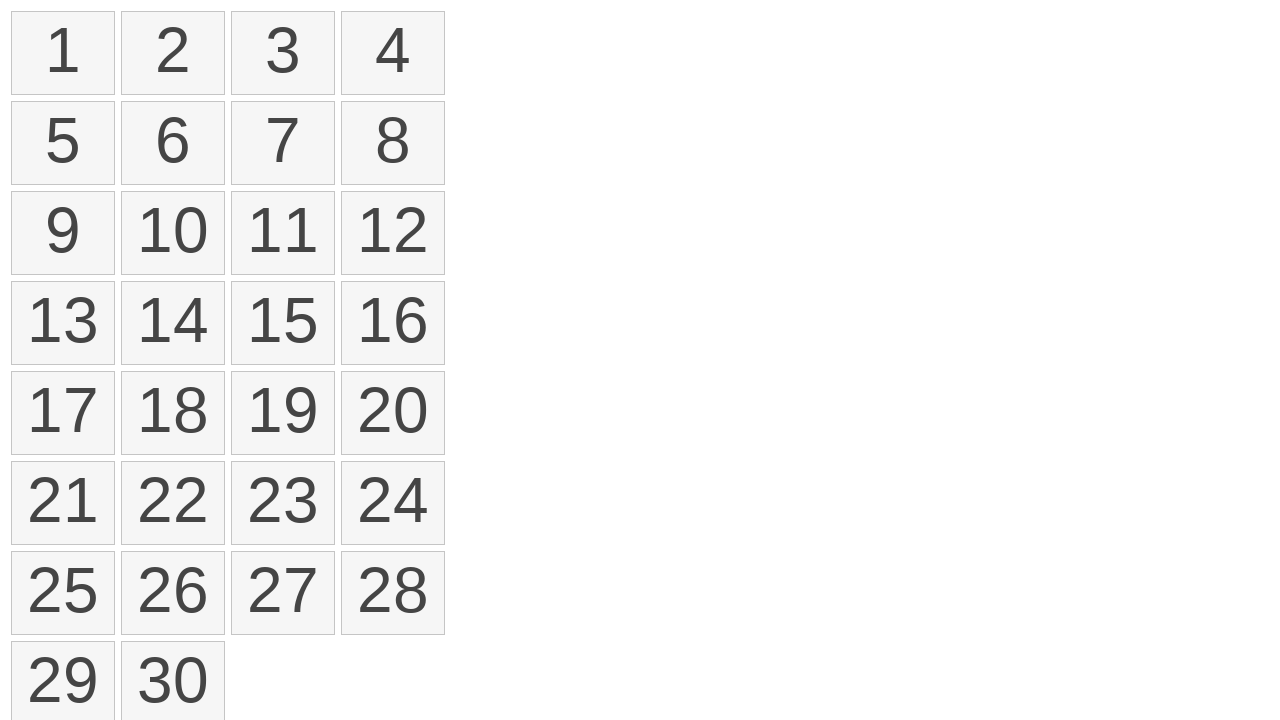

Dragged from item 1 to item 12 to select range 1-12 at (63, 323)
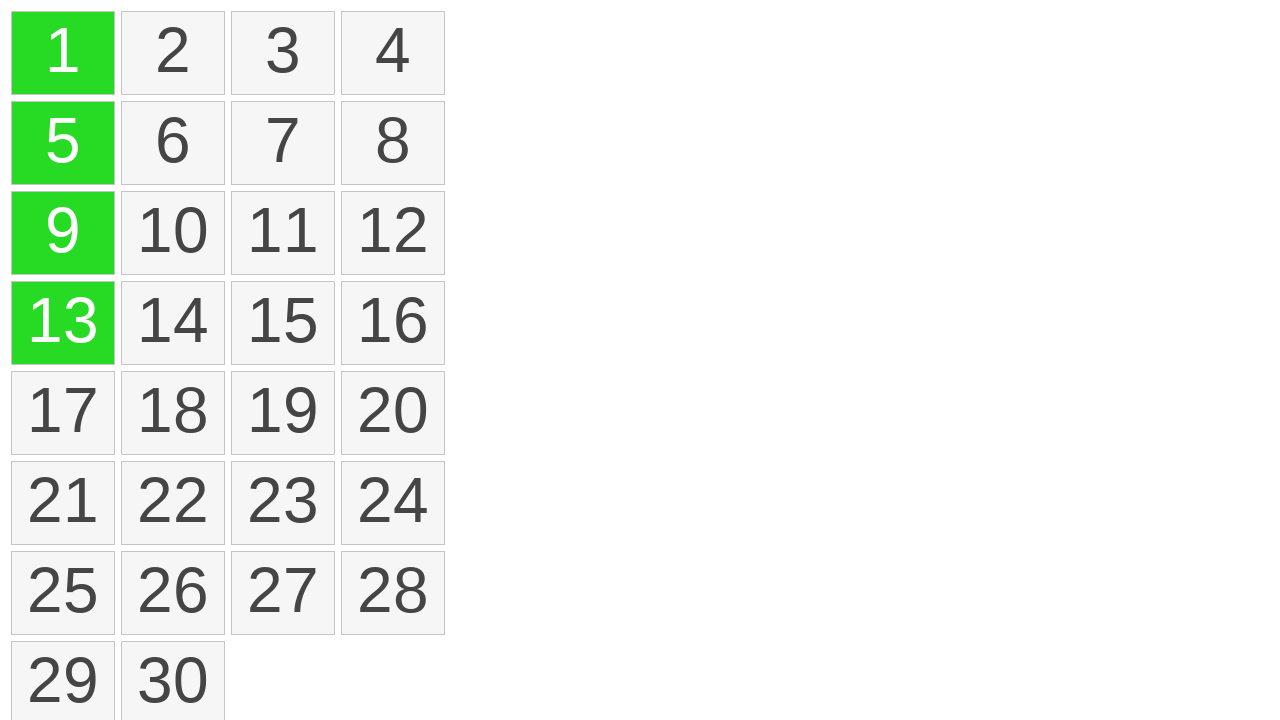

Pressed down control/command key to enable multi-selection
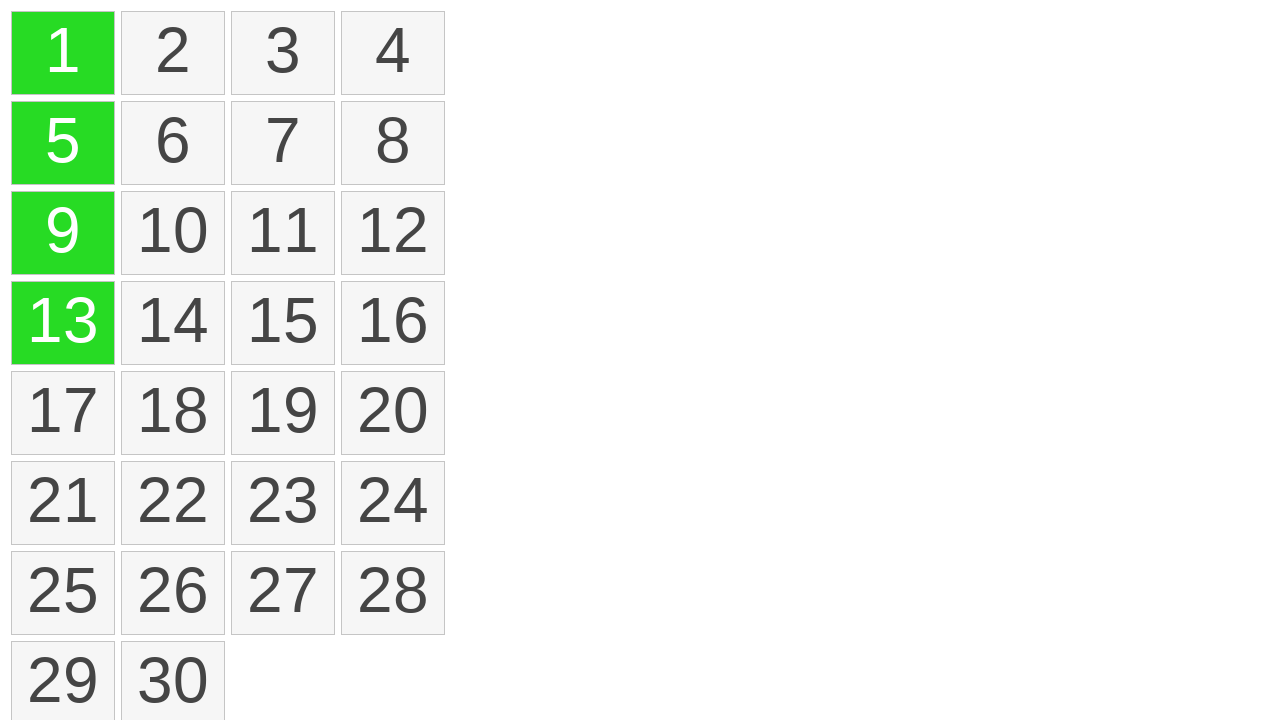

Located thirteenth selectable item
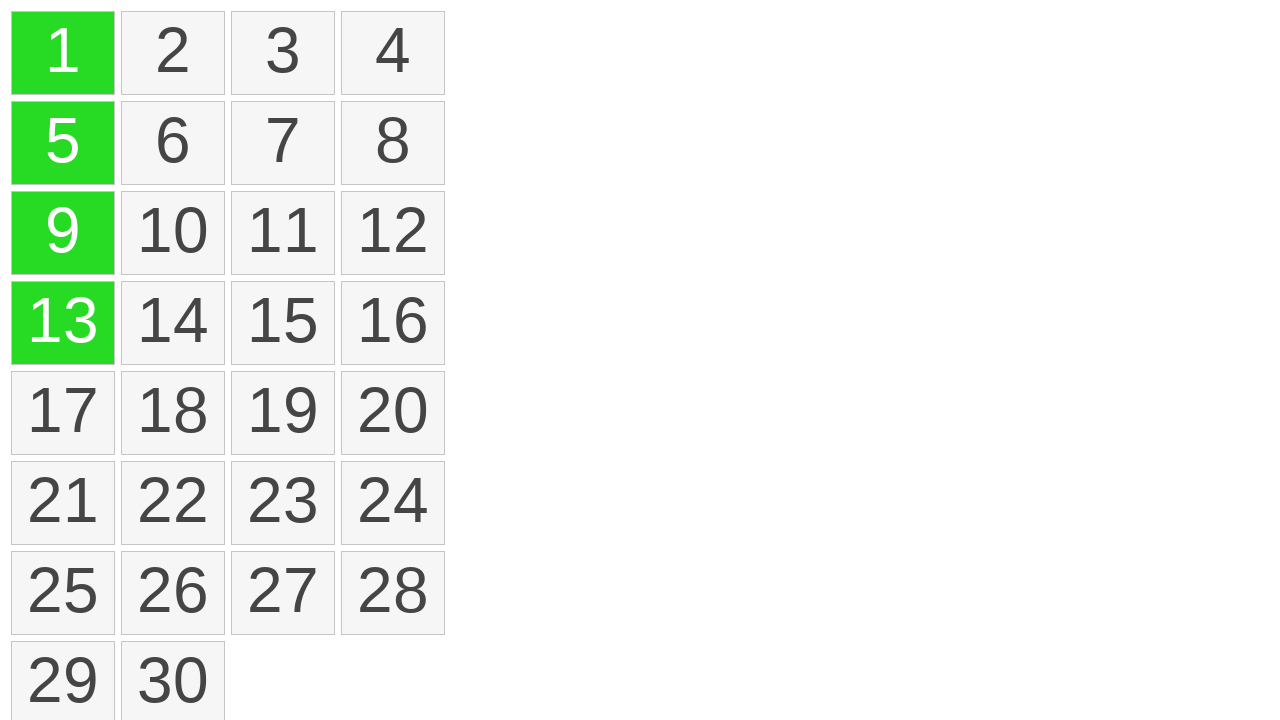

Located fifteenth selectable item
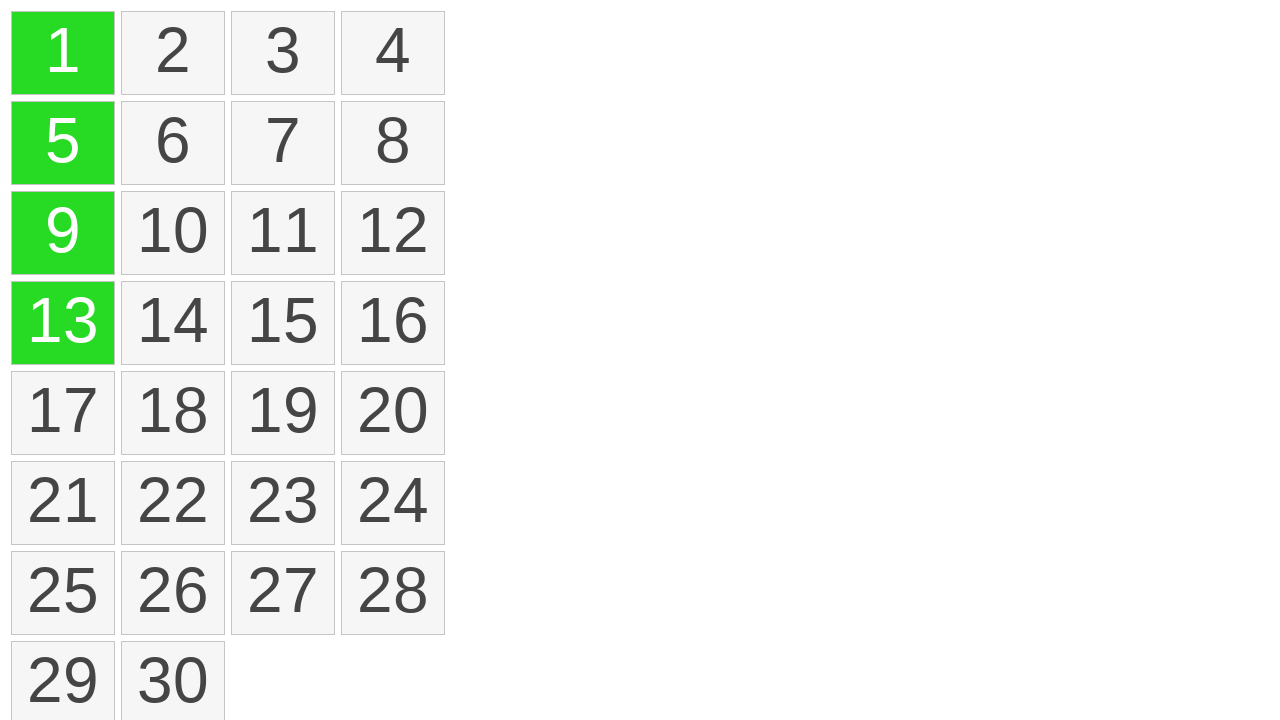

Dragged from item 13 to item 15 while holding control/command to select range 13-15 at (393, 413)
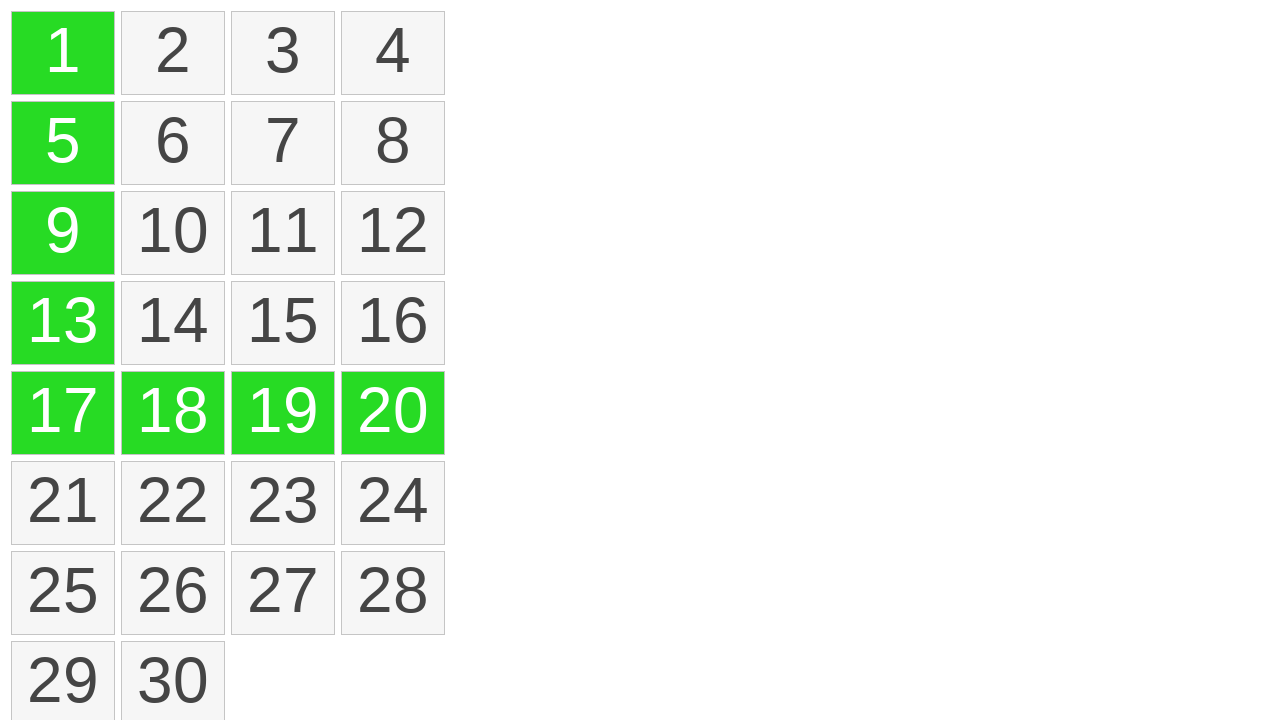

Released control/command key to complete multi-selection
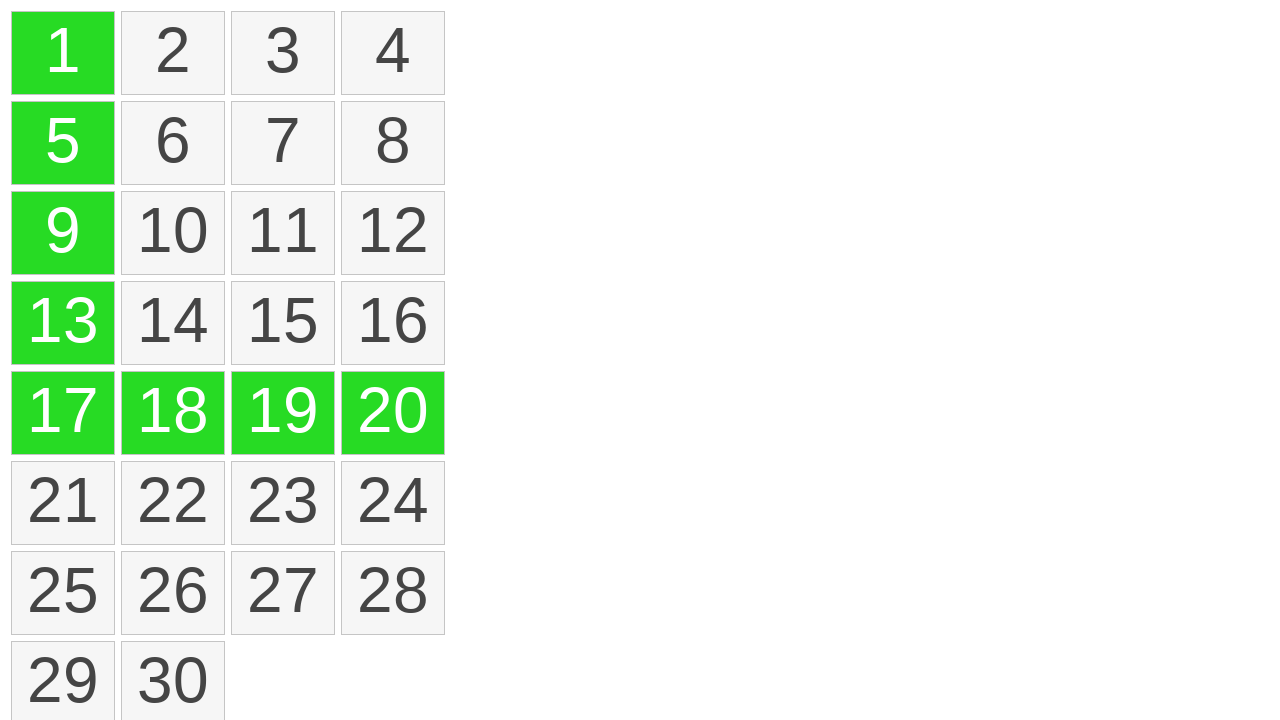

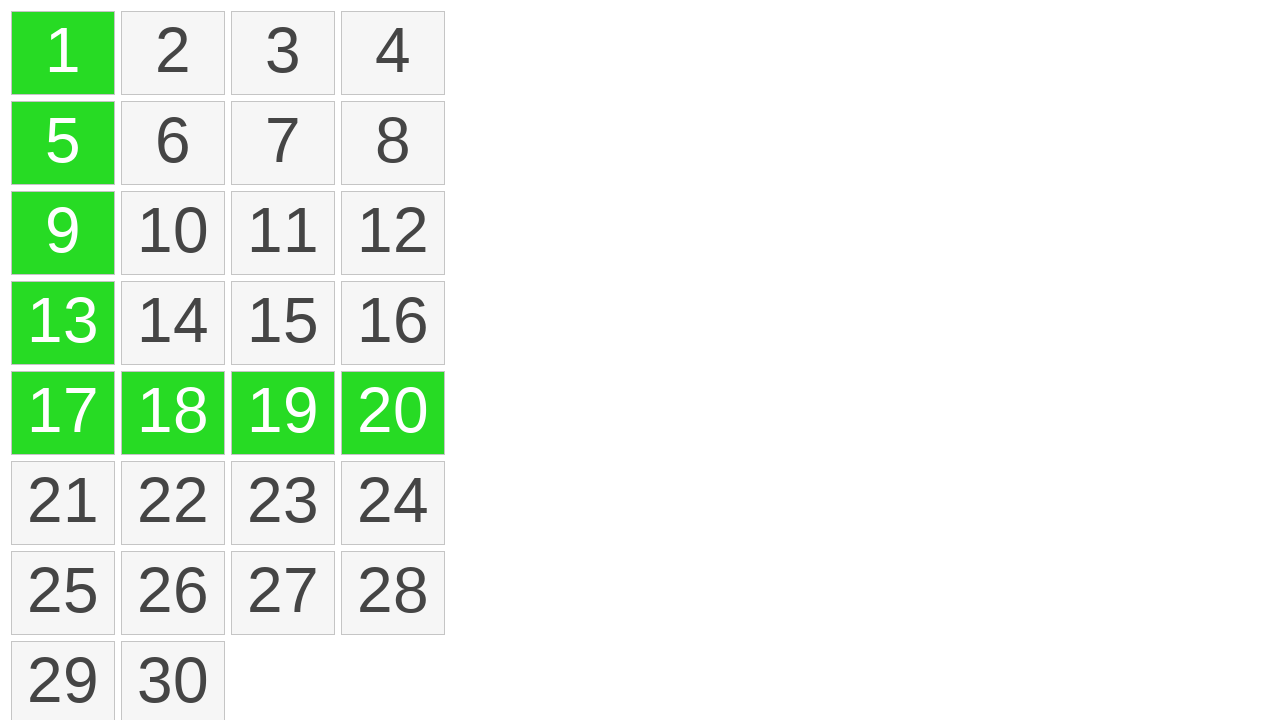